Tests autocomplete functionality by typing "ind" and selecting "India" from the suggestions

Starting URL: https://rahulshettyacademy.com/AutomationPractice/

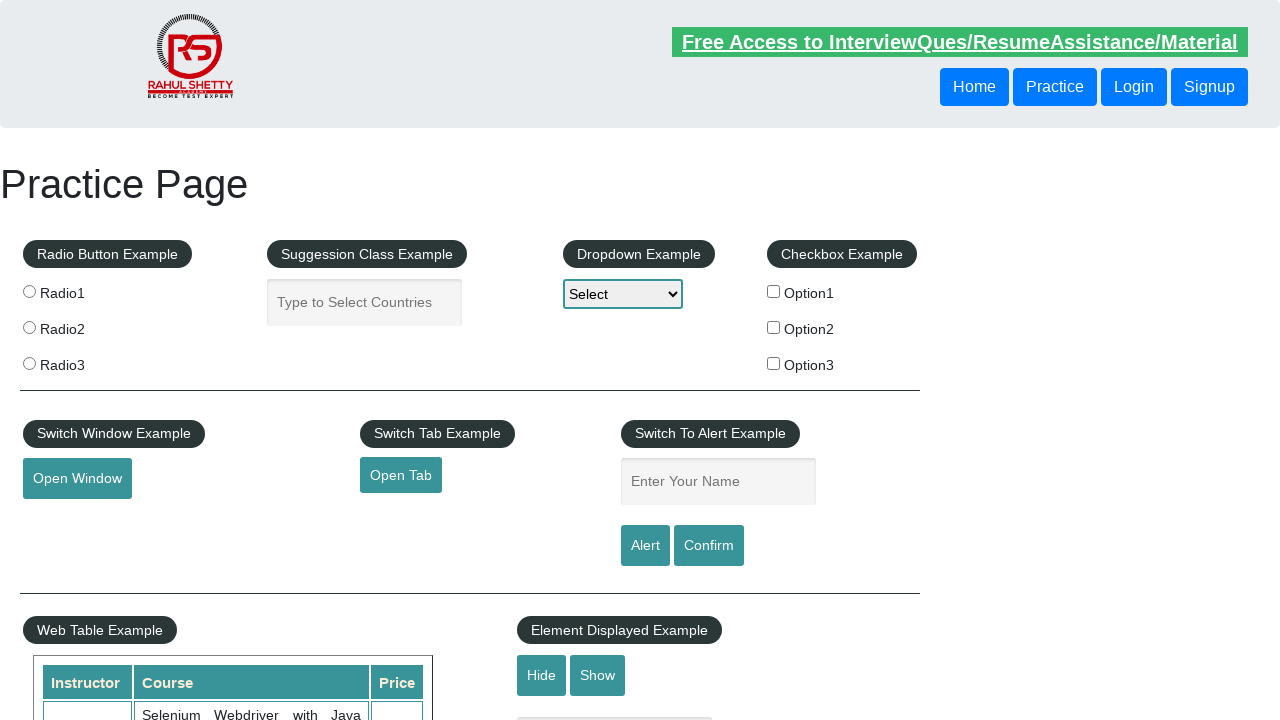

Typed 'ind' into the autocomplete field on input#autocomplete
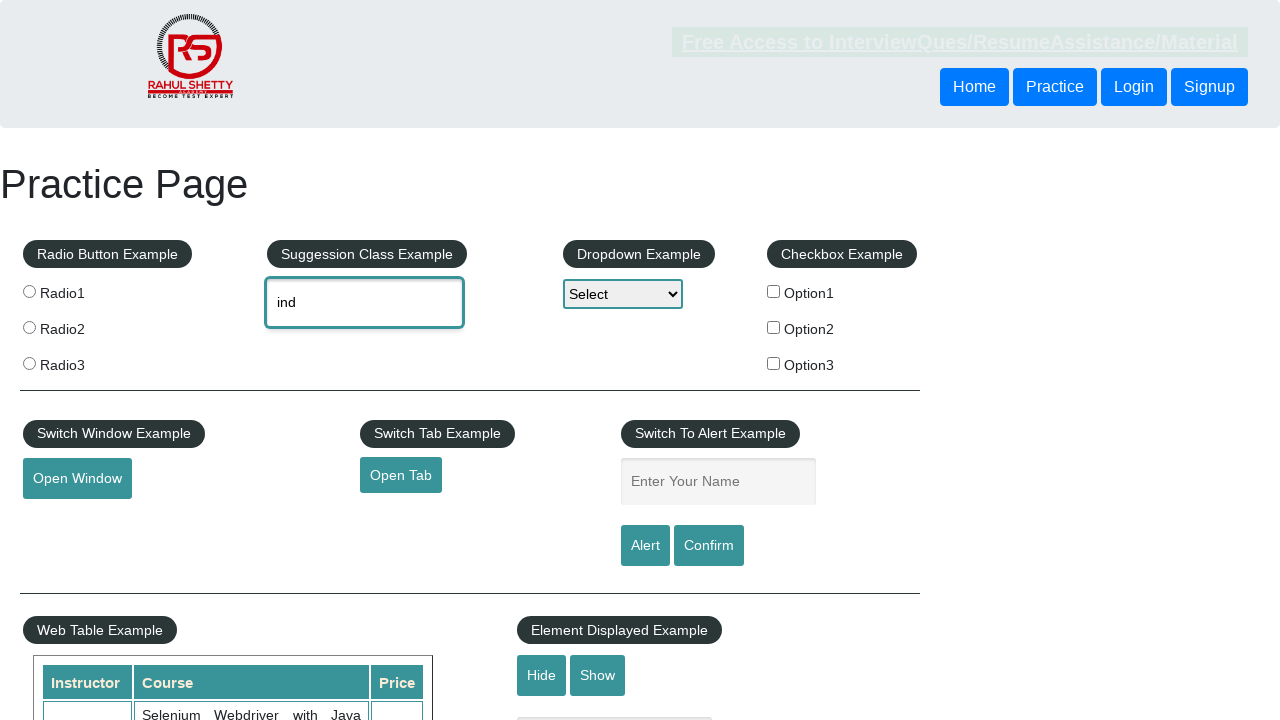

Autocomplete suggestions appeared
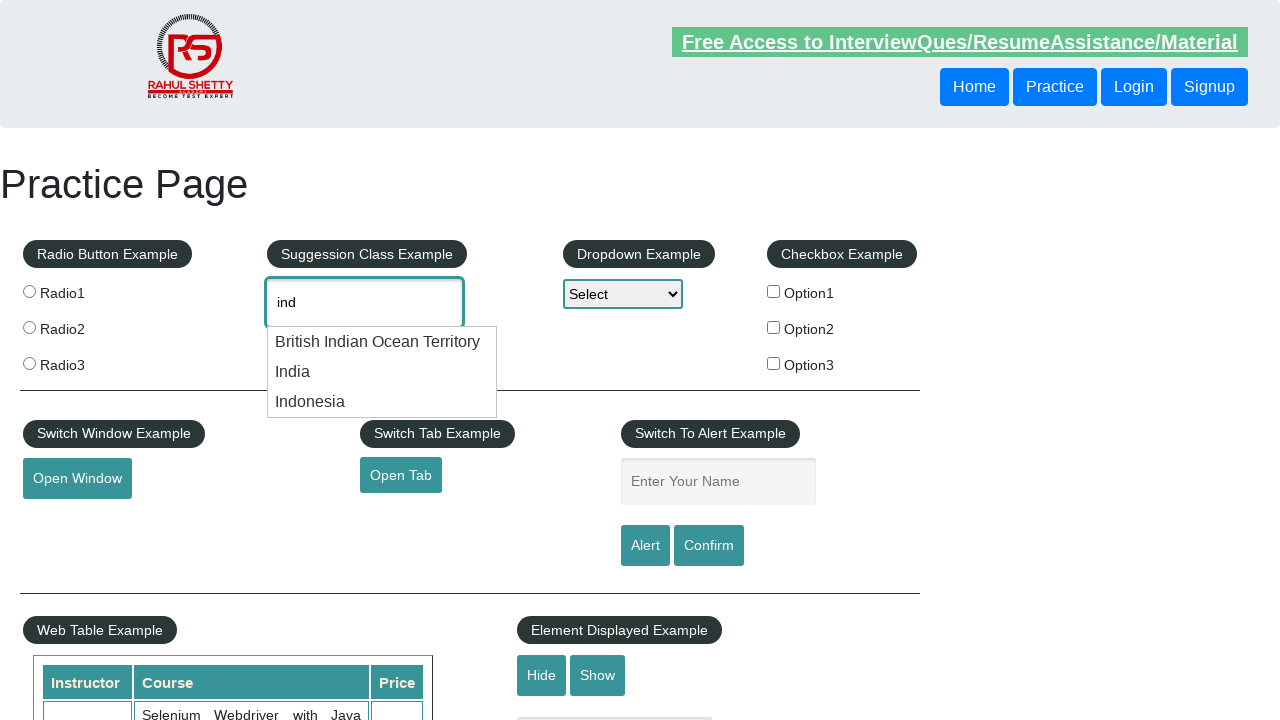

Retrieved all autocomplete suggestion items
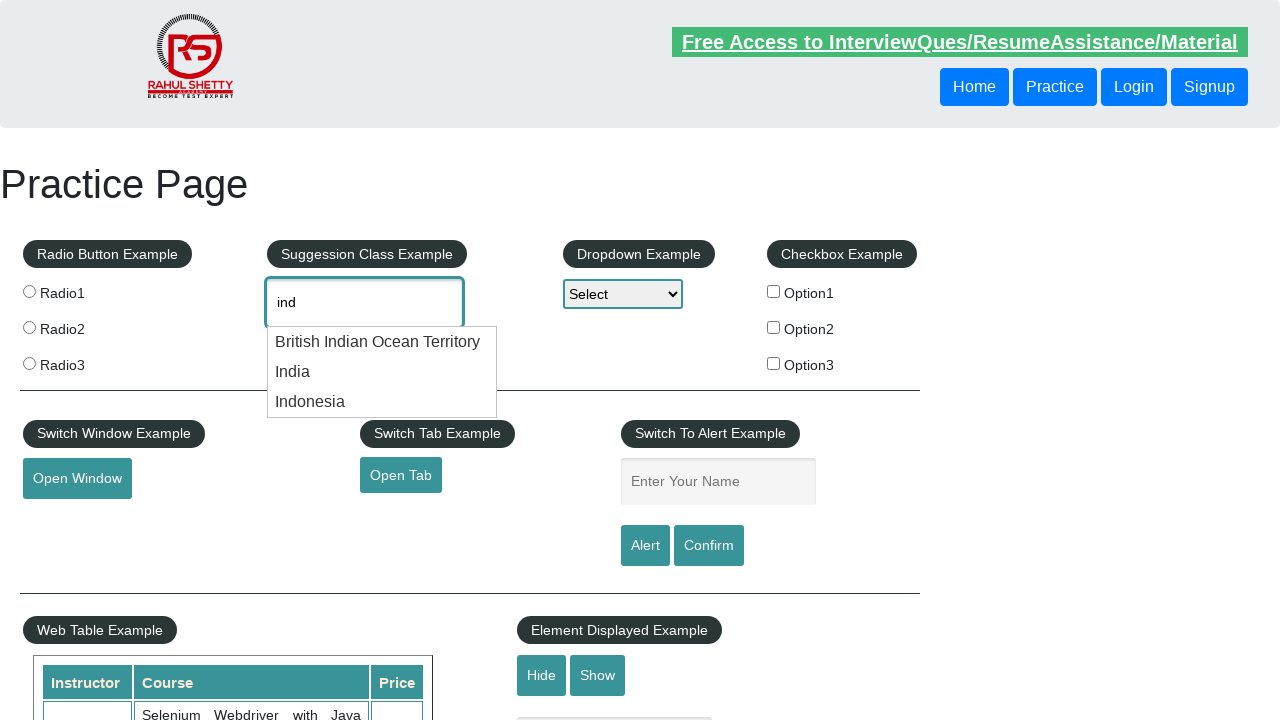

Selected 'India' from autocomplete suggestions
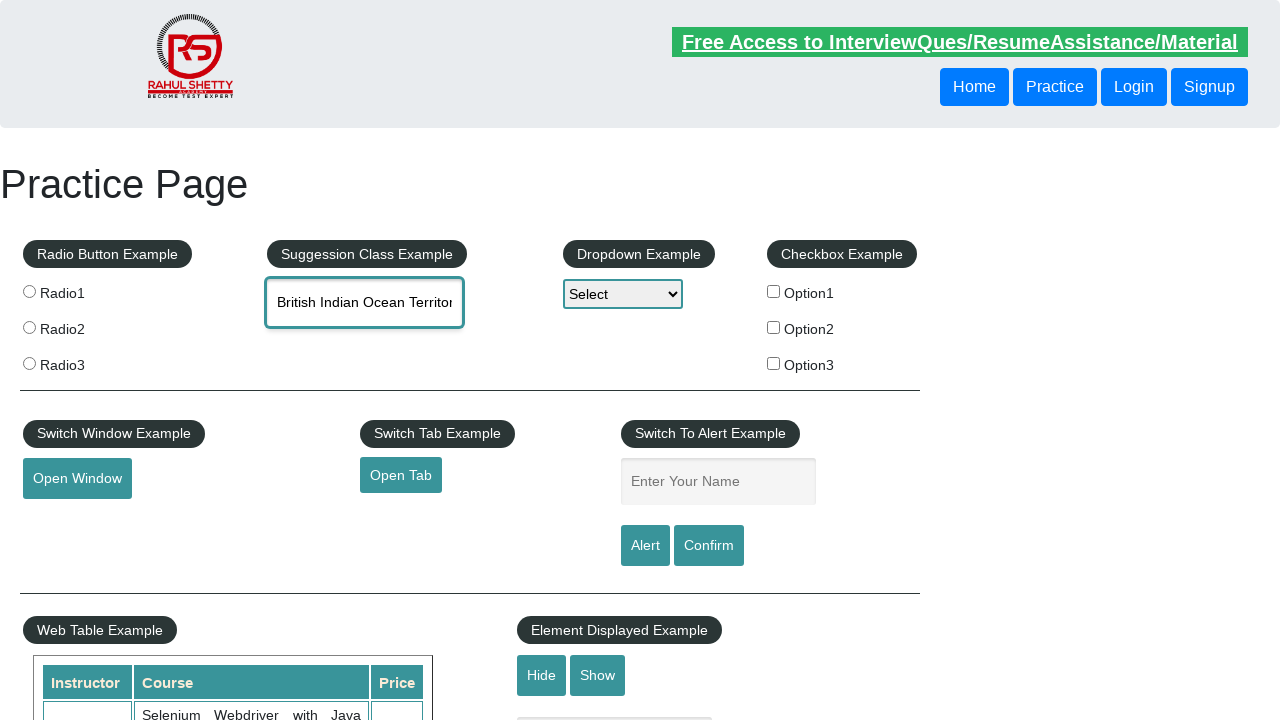

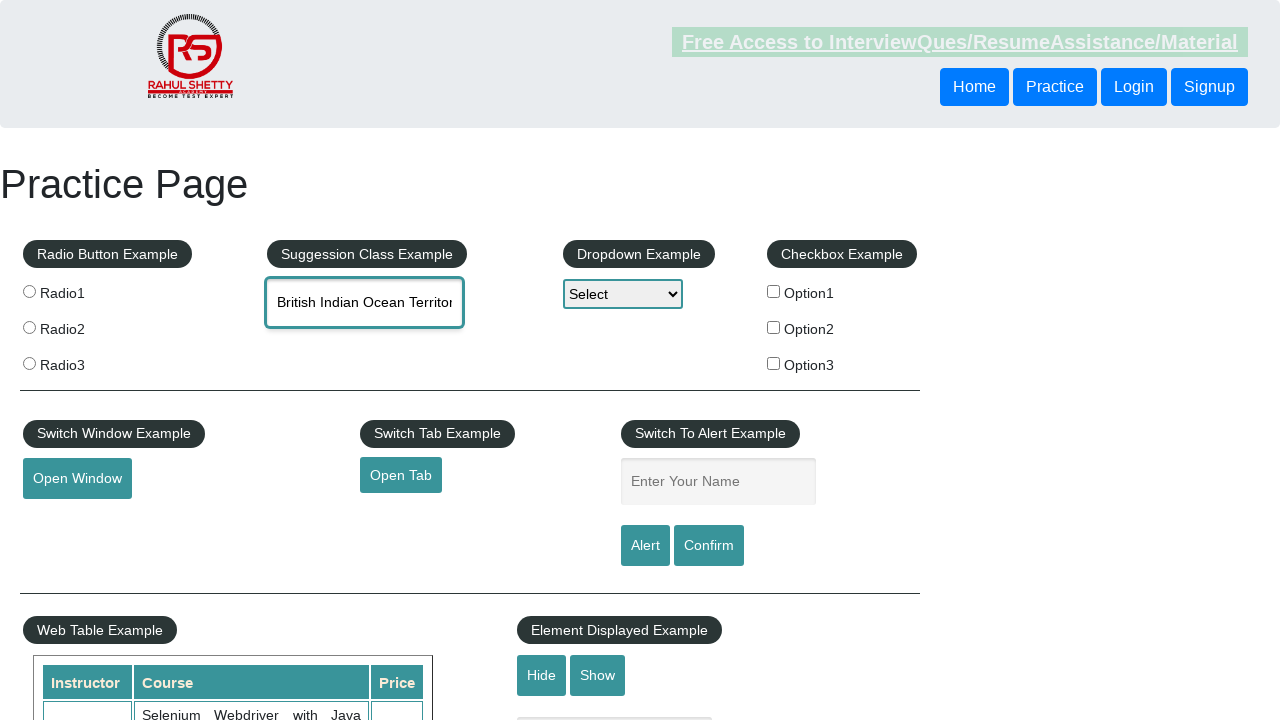